Tests Ajio website's search and filtering functionality by searching for bags, applying gender and category filters, and verifying results are displayed

Starting URL: https://www.ajio.com/

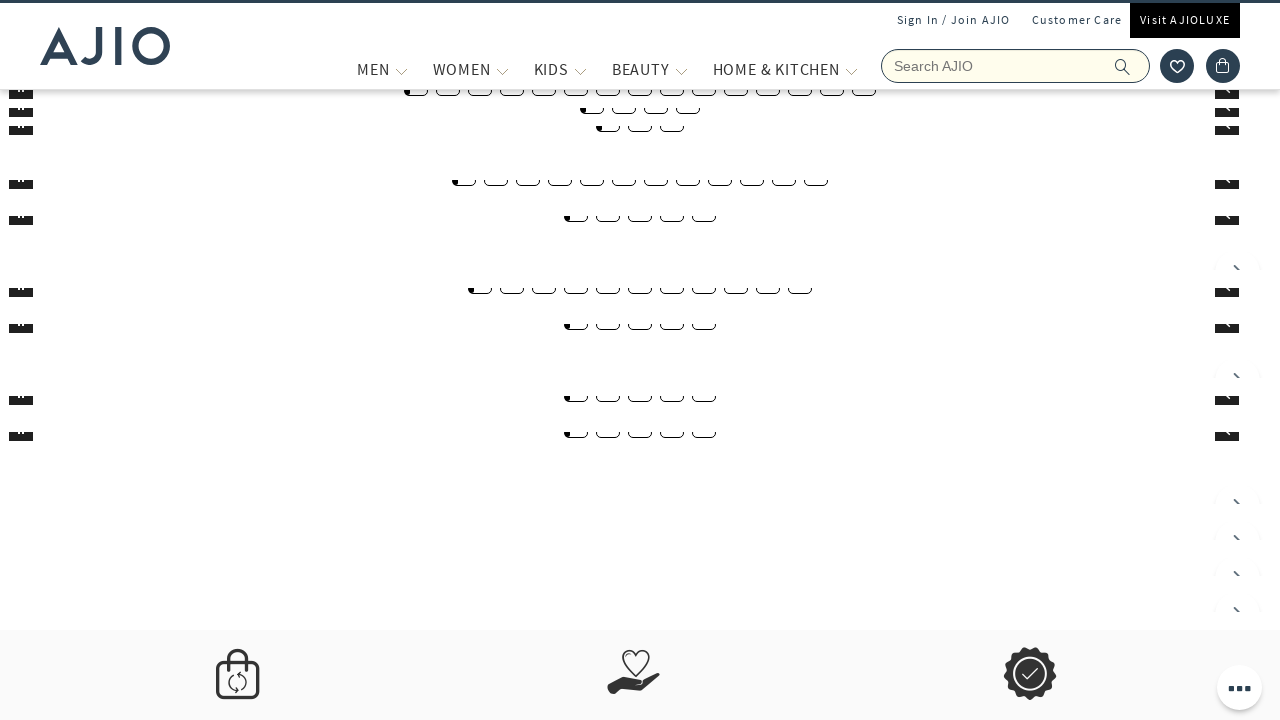

Clicked on search box at (1016, 66) on xpath=//input[@name='searchVal']
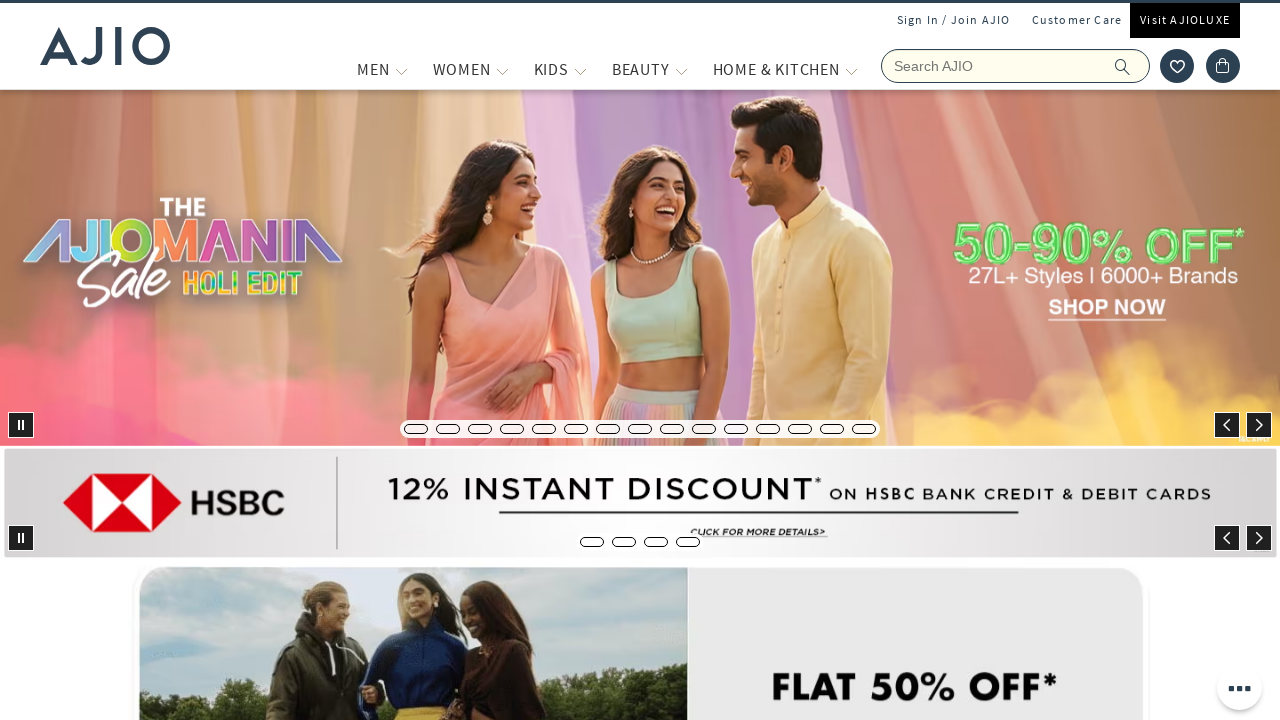

Filled search box with 'bags' on //input[@name='searchVal']
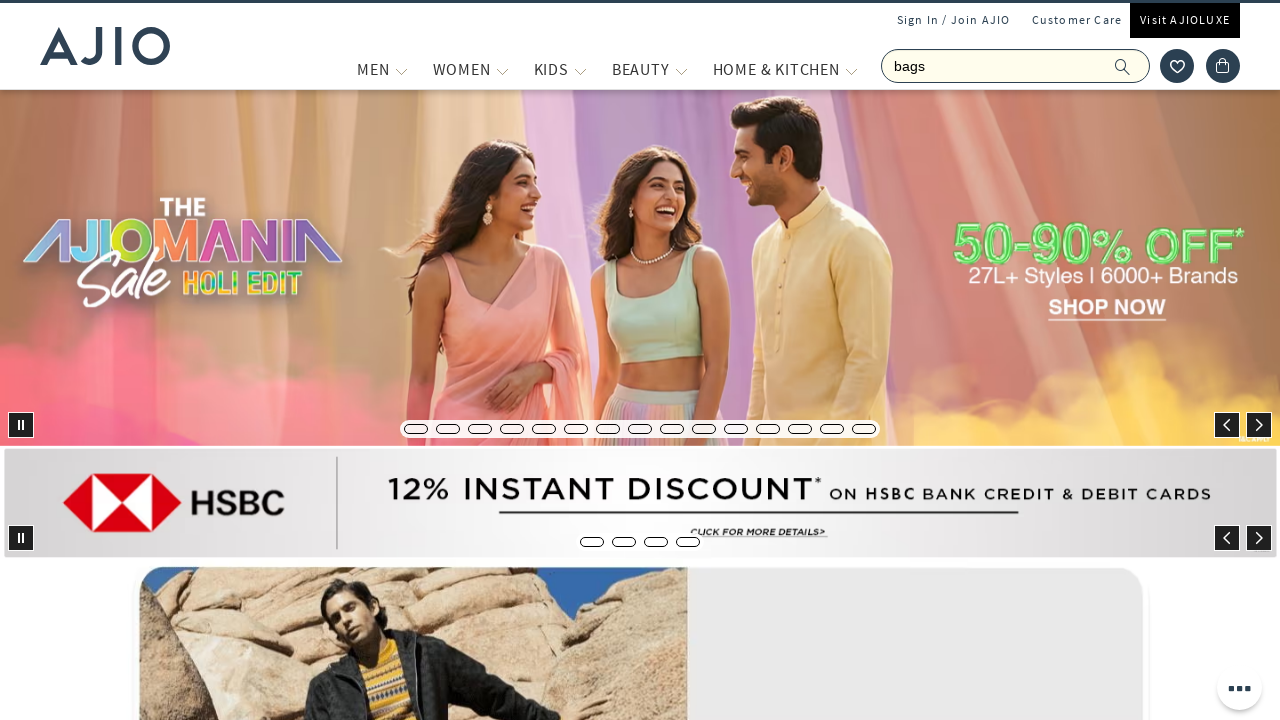

Pressed Enter to search for bags on //input[@name='searchVal']
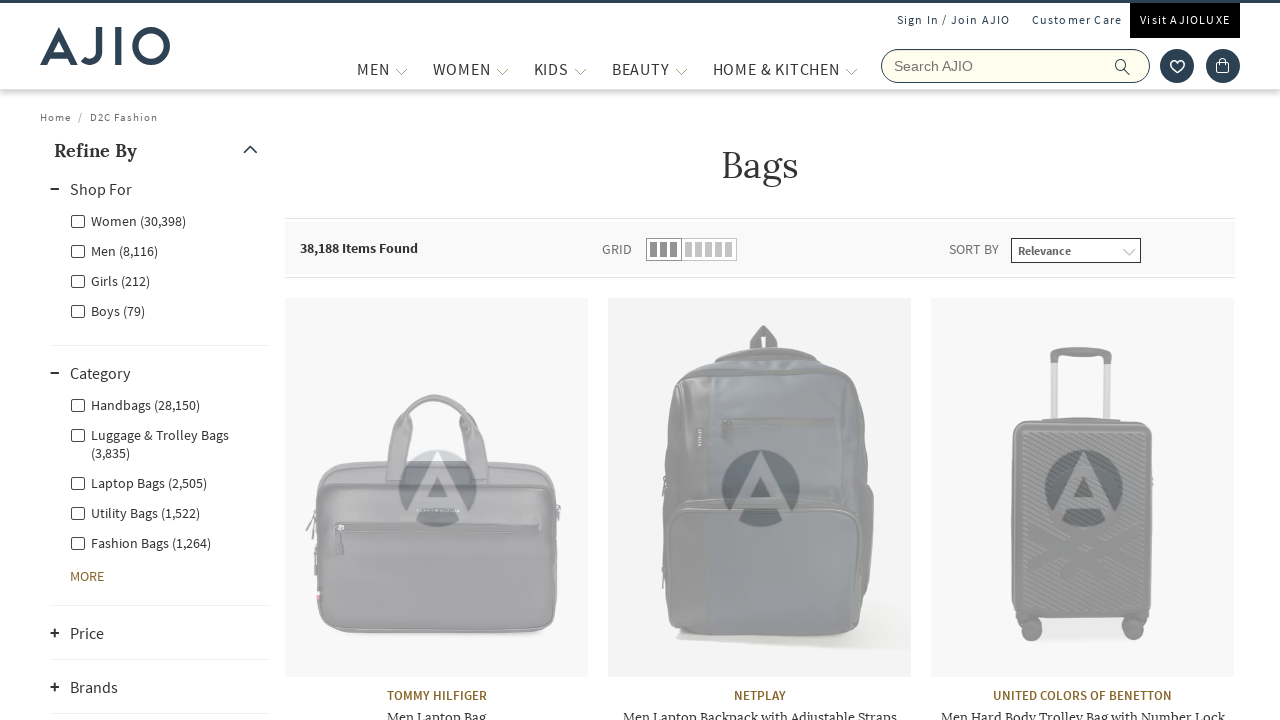

Waited for search results to load
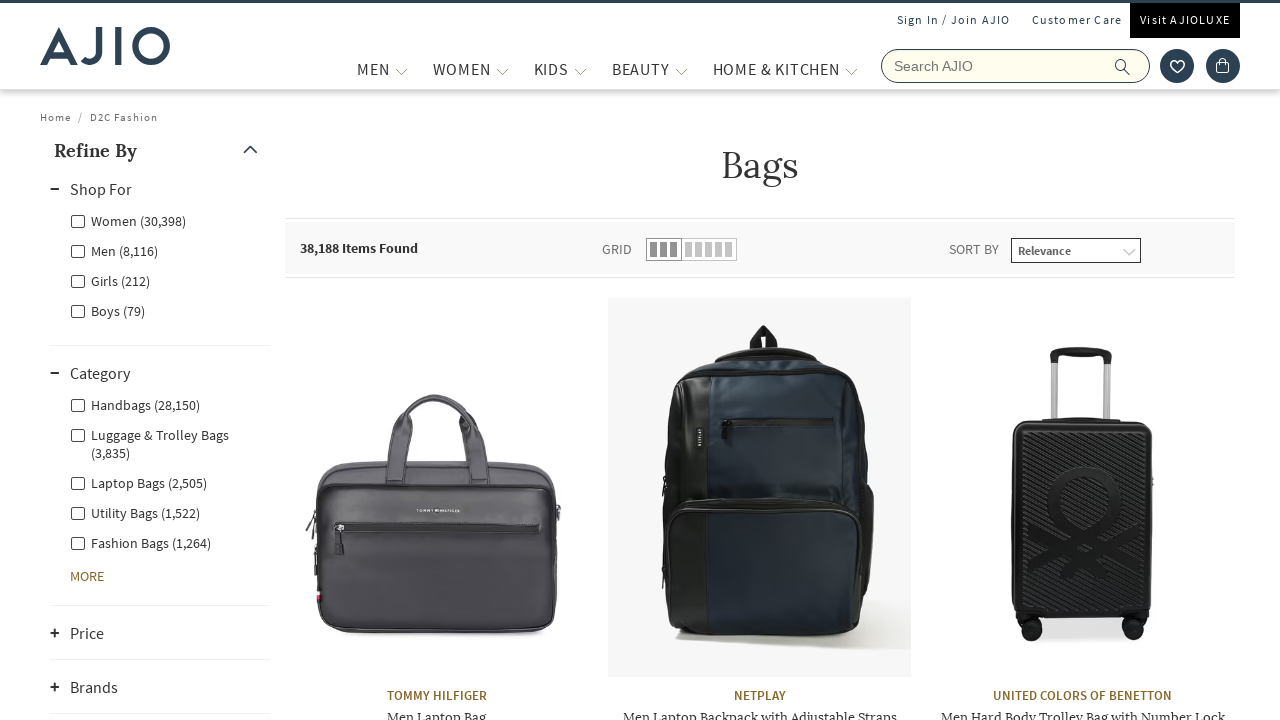

Clicked on Men gender filter at (114, 250) on xpath=//label[@class='facet-linkname facet-linkname-genderfilter facet-linkname-
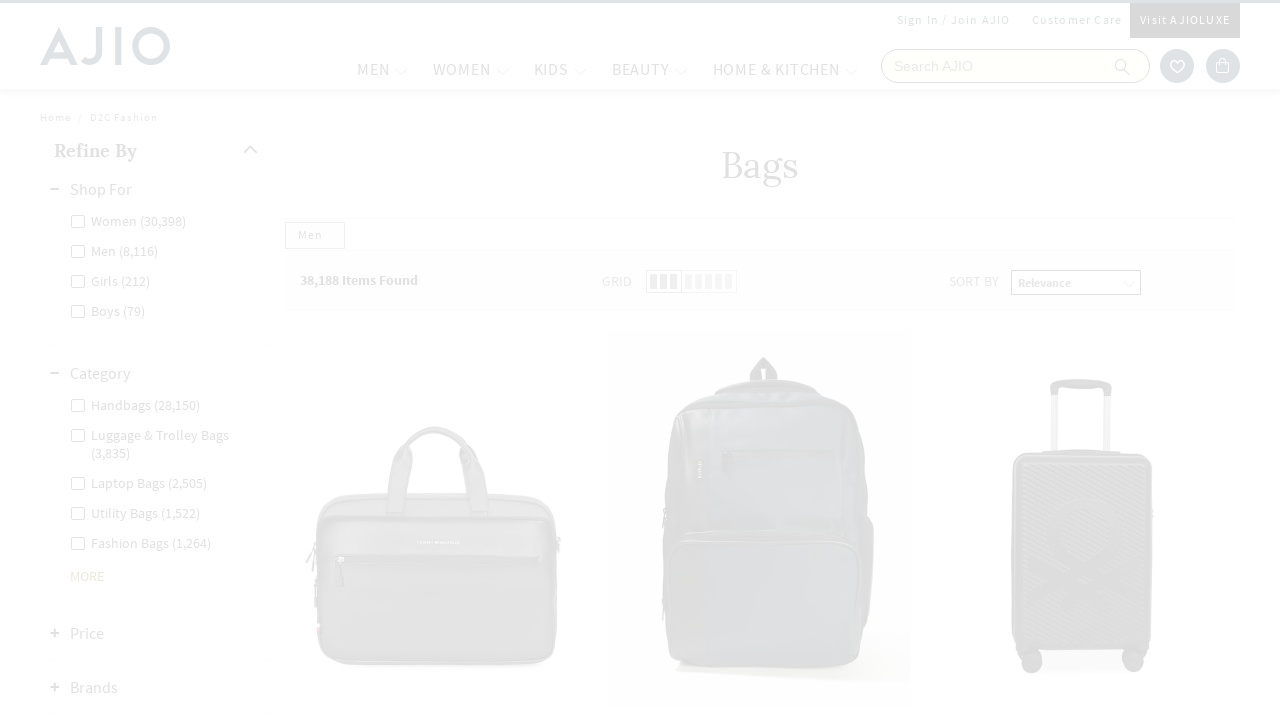

Waited for Men gender filter to apply
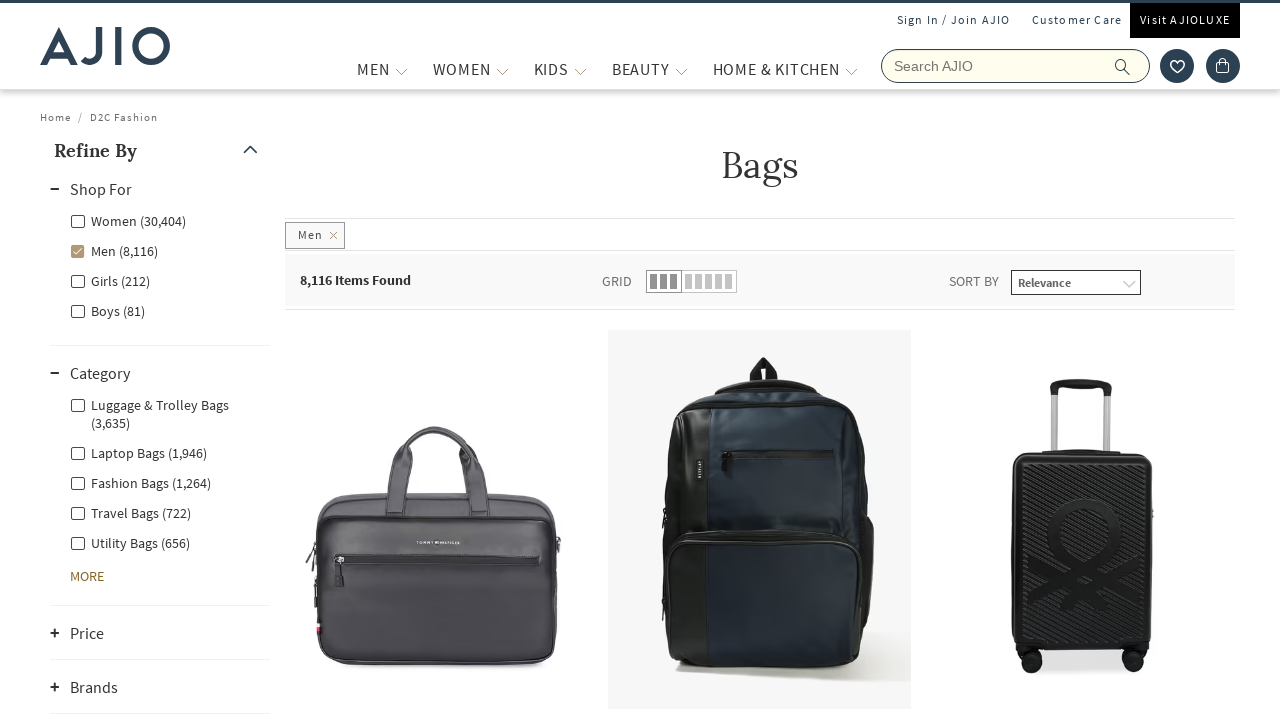

Clicked on Fashion Bags category filter at (140, 482) on xpath=//label[@for='Men - Fashion Bags']
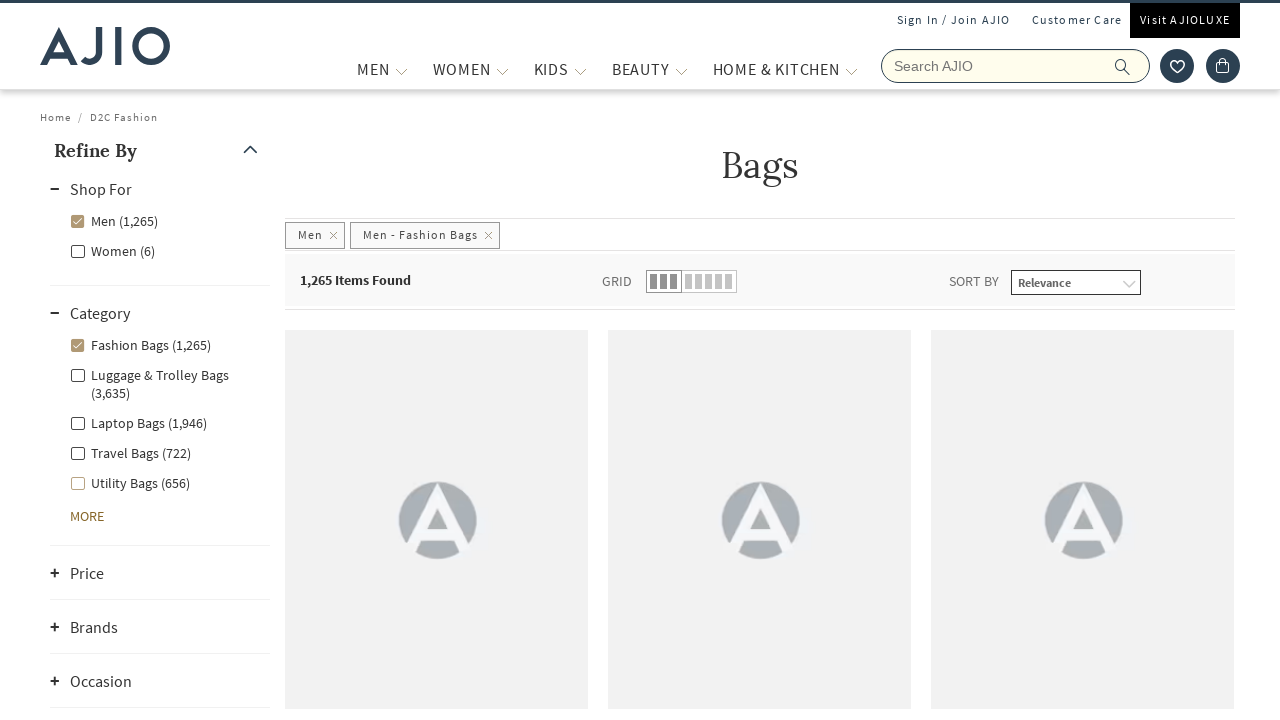

Waited for filtered results to update
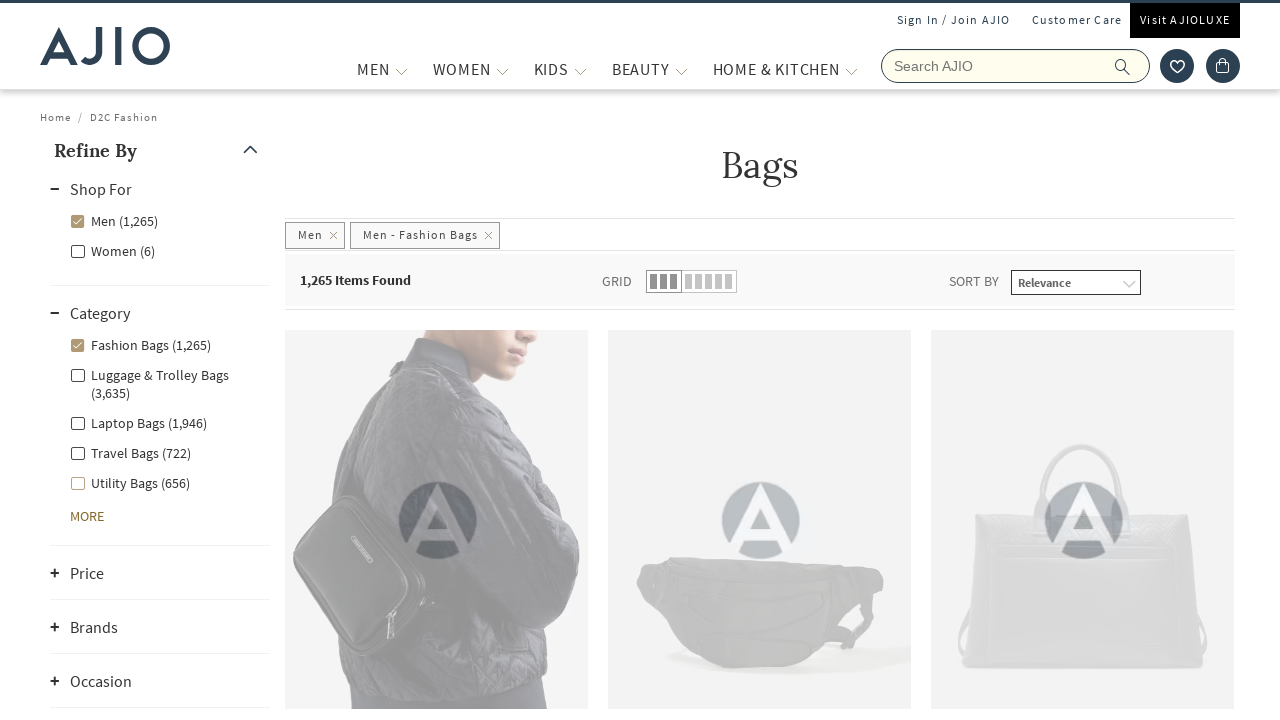

Verified brand elements are present in results
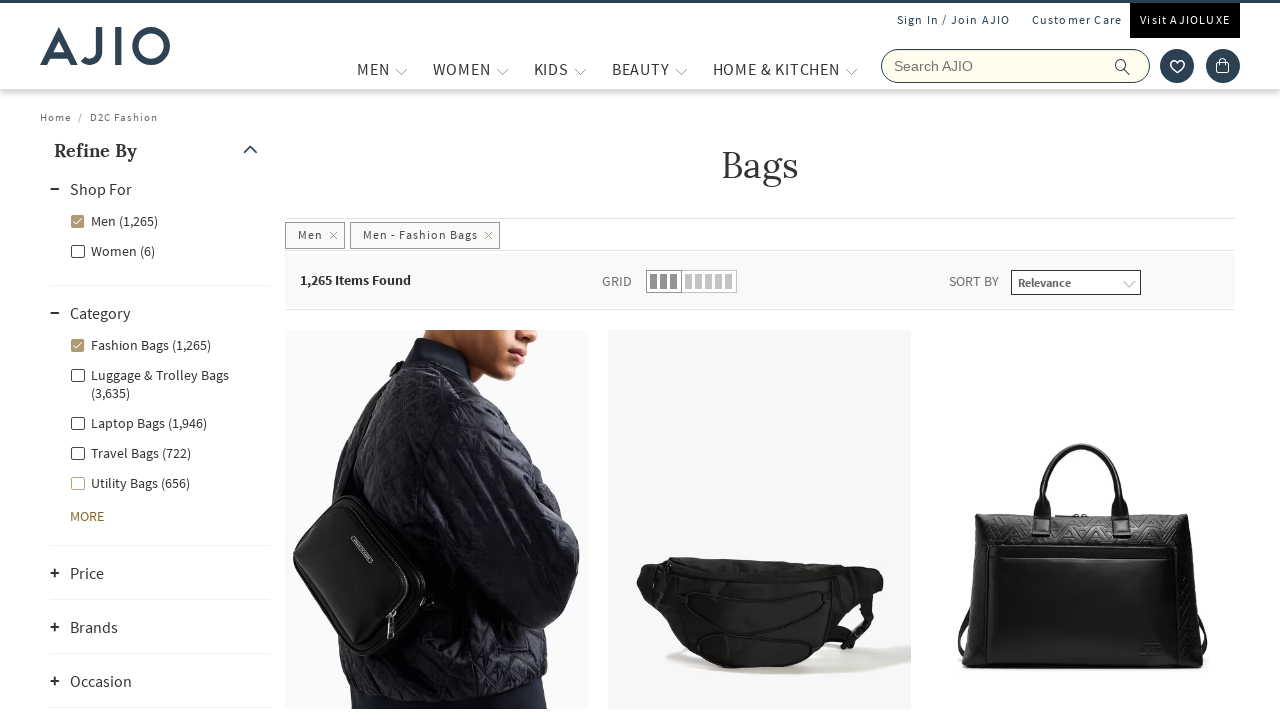

Verified product name elements are present in results
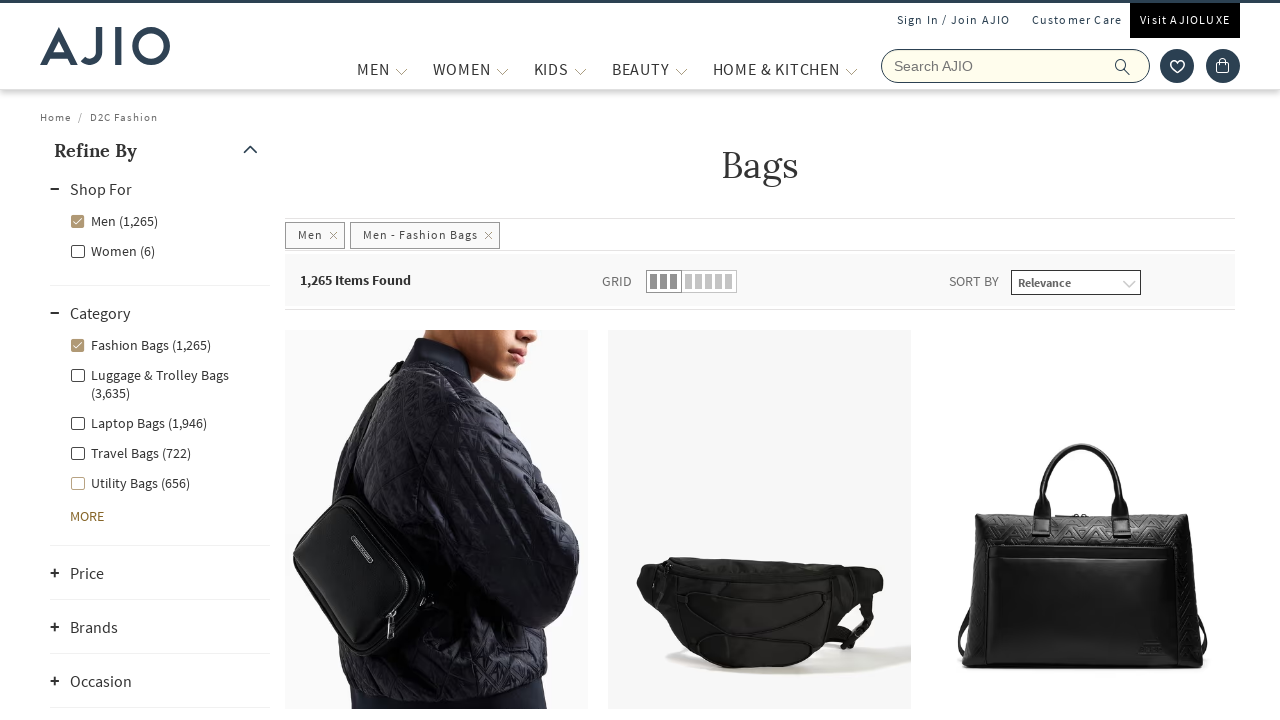

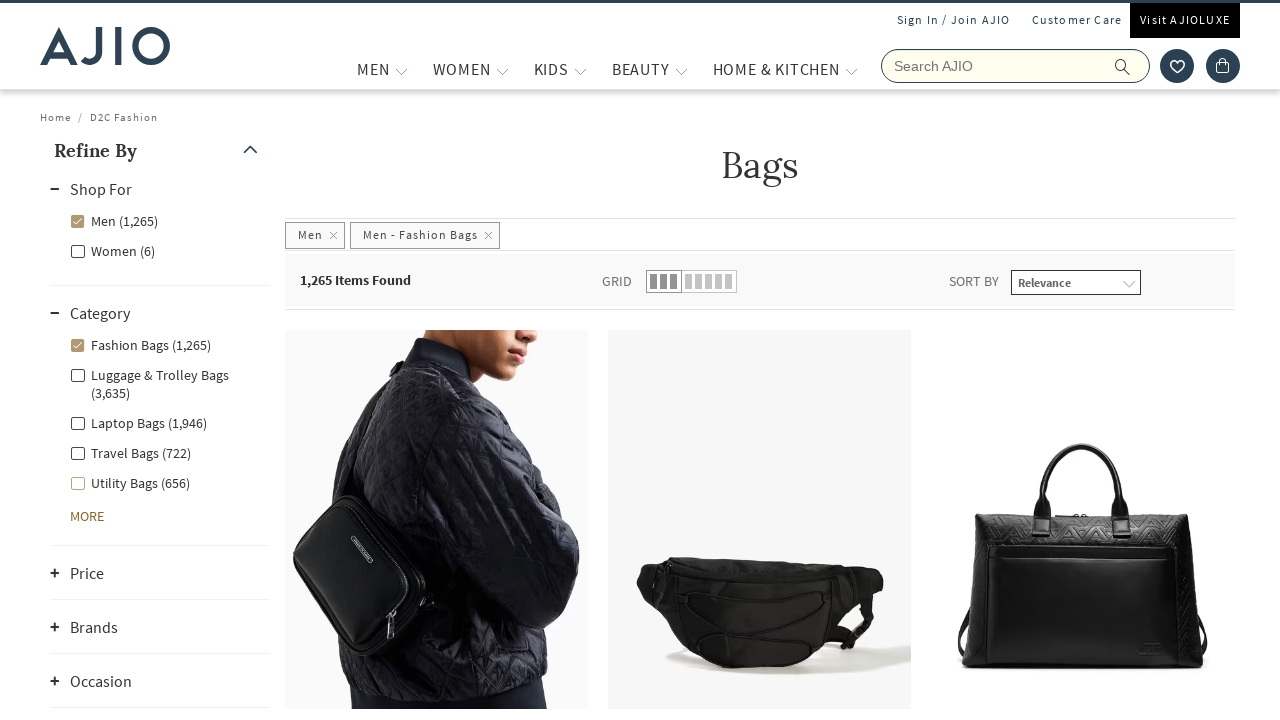